Tests e-commerce shopping functionality by browsing products and adding specific items (Brocolli and Cucumber) to the shopping cart

Starting URL: https://rahulshettyacademy.com/seleniumPractise/#/

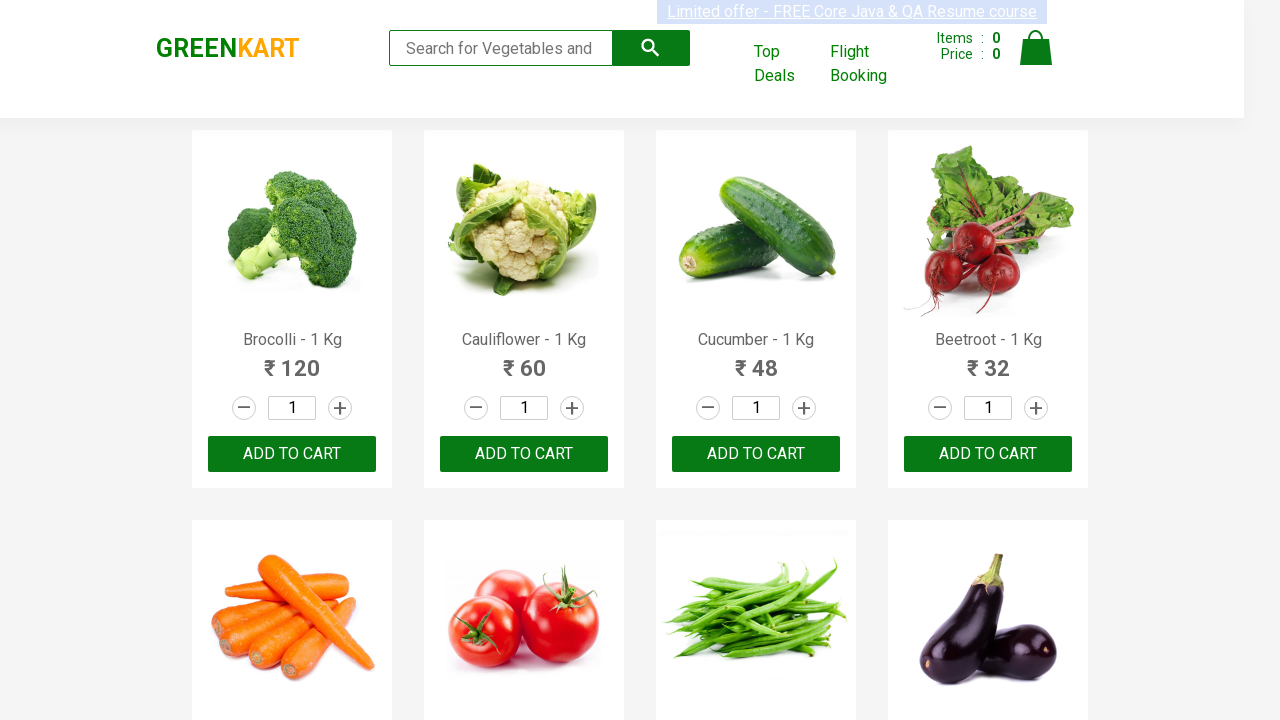

Waited for product names to load on the e-commerce page
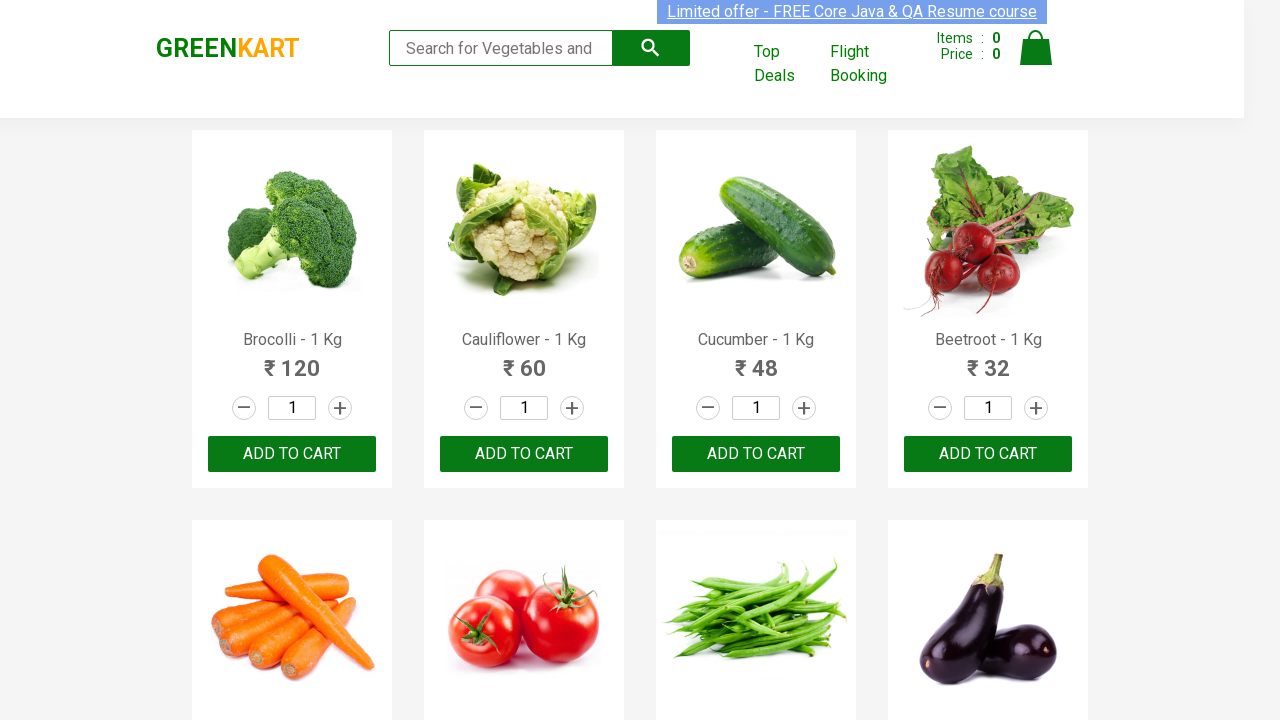

Retrieved all product elements from the page
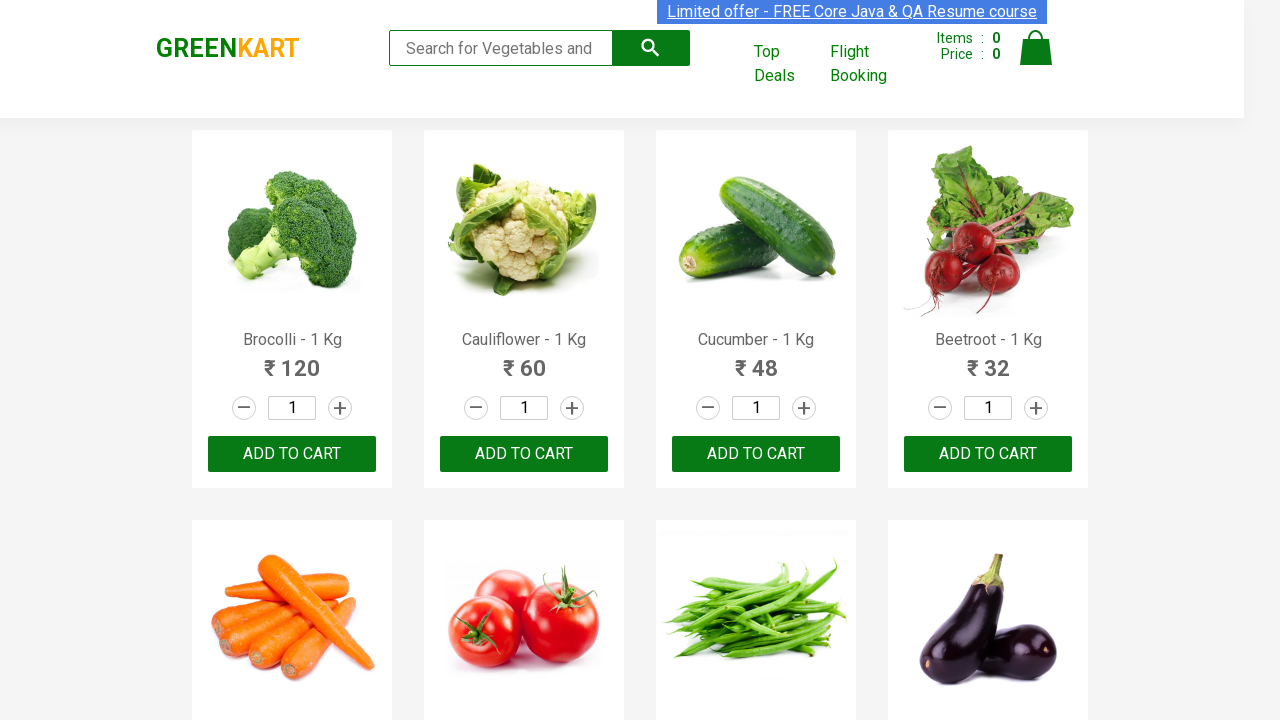

Added 'Brocolli' to shopping cart at (292, 454) on xpath=//button[text()='ADD TO CART'] >> nth=0
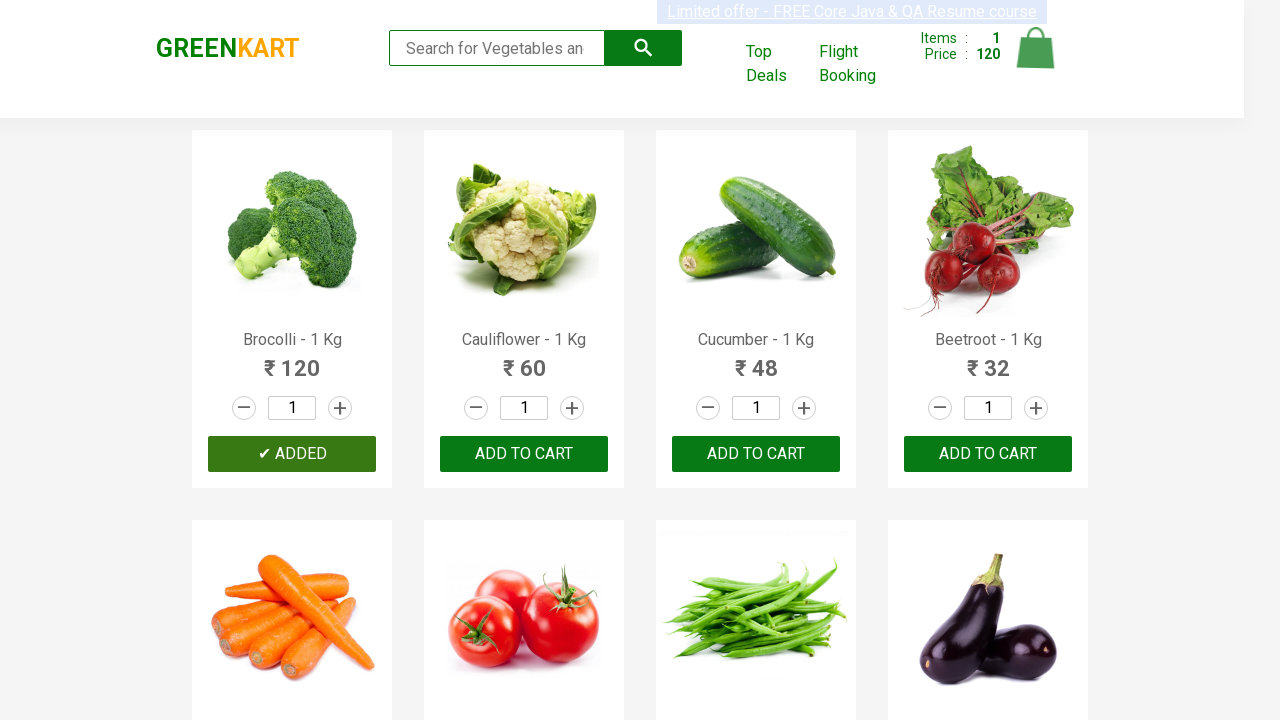

Added 'Cucumber' to shopping cart at (988, 454) on xpath=//button[text()='ADD TO CART'] >> nth=2
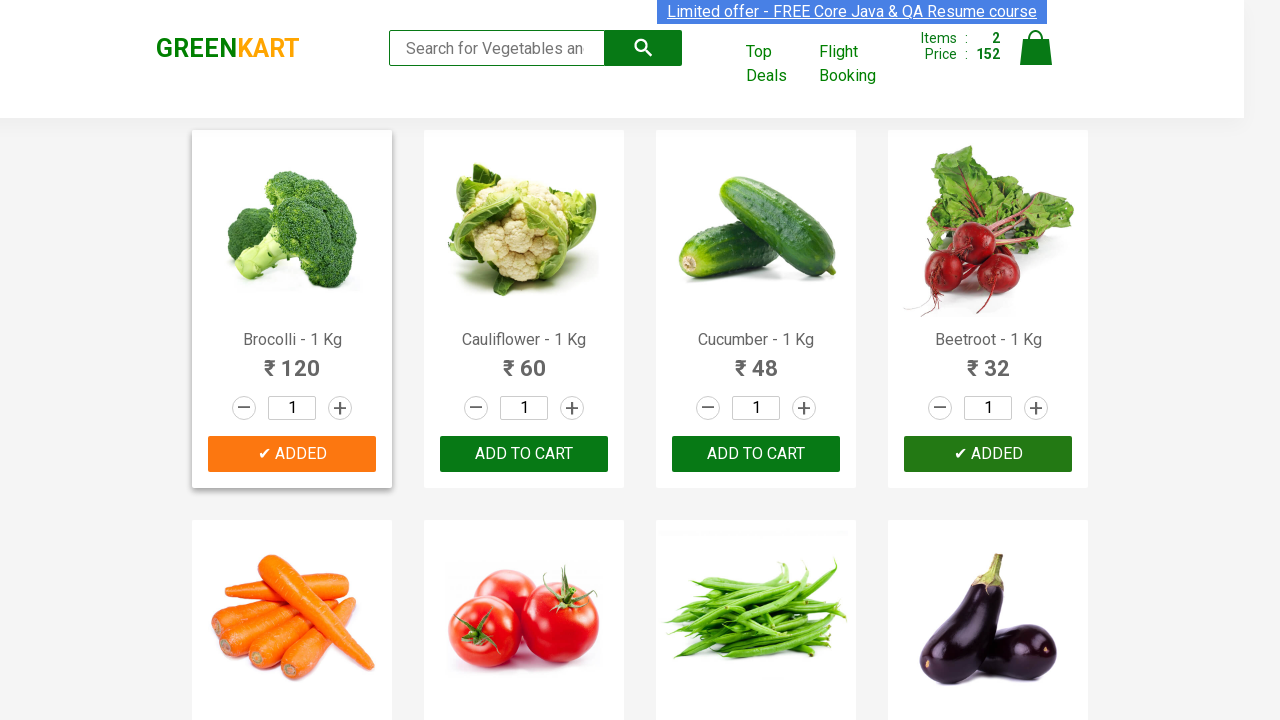

All desired items (Brocolli and Cucumber) have been added to cart
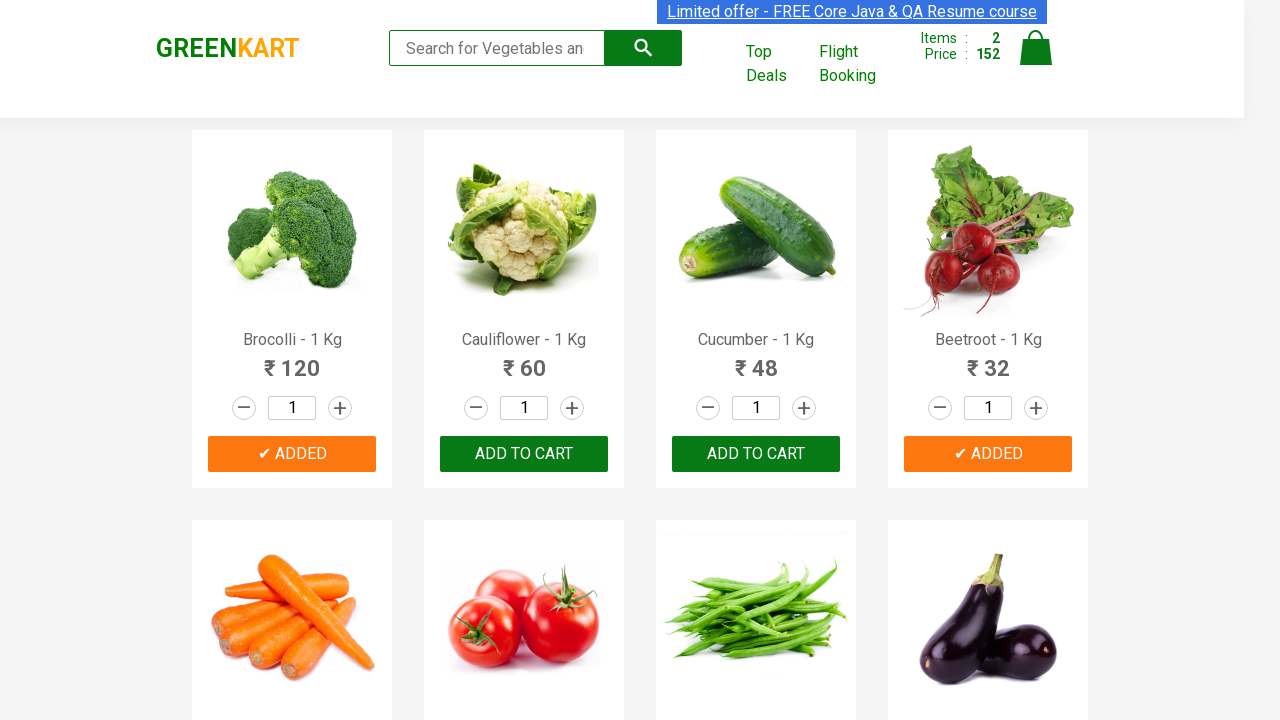

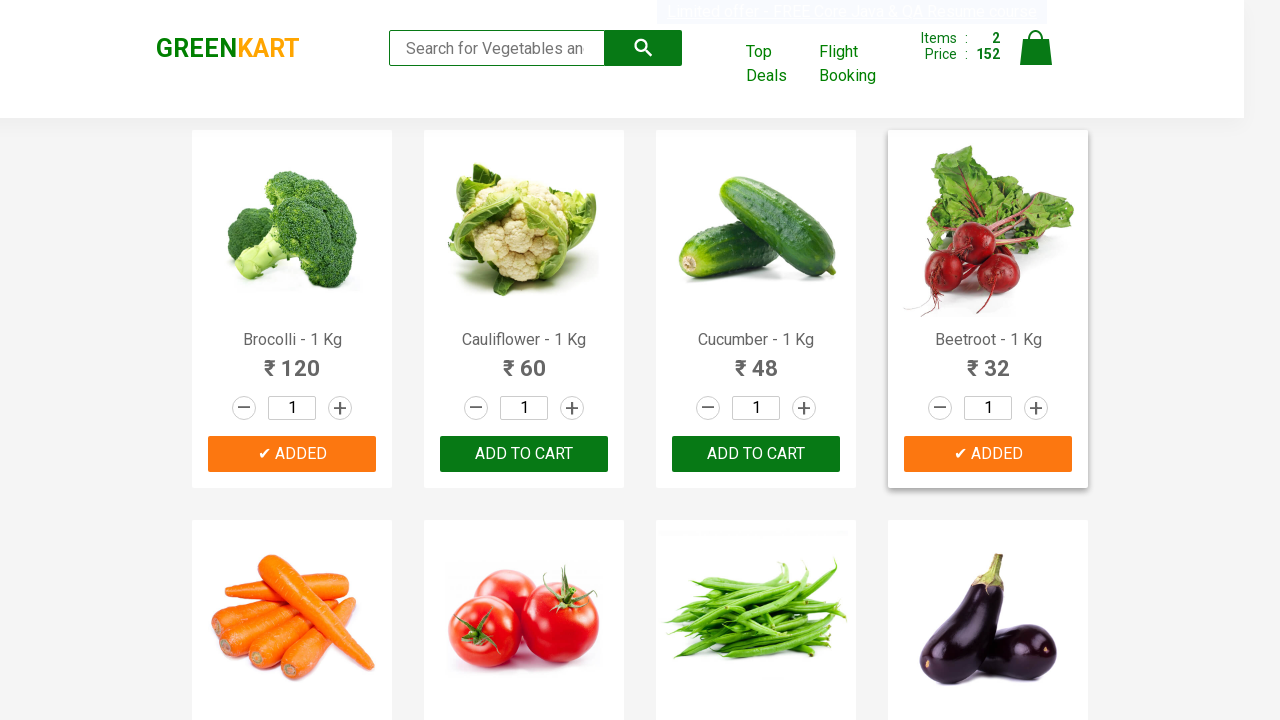